Tests prompt dialog handling by clicking the prompt button, entering text, and accepting the prompt

Starting URL: https://testpages.herokuapp.com/styled/alerts/alert-test.html

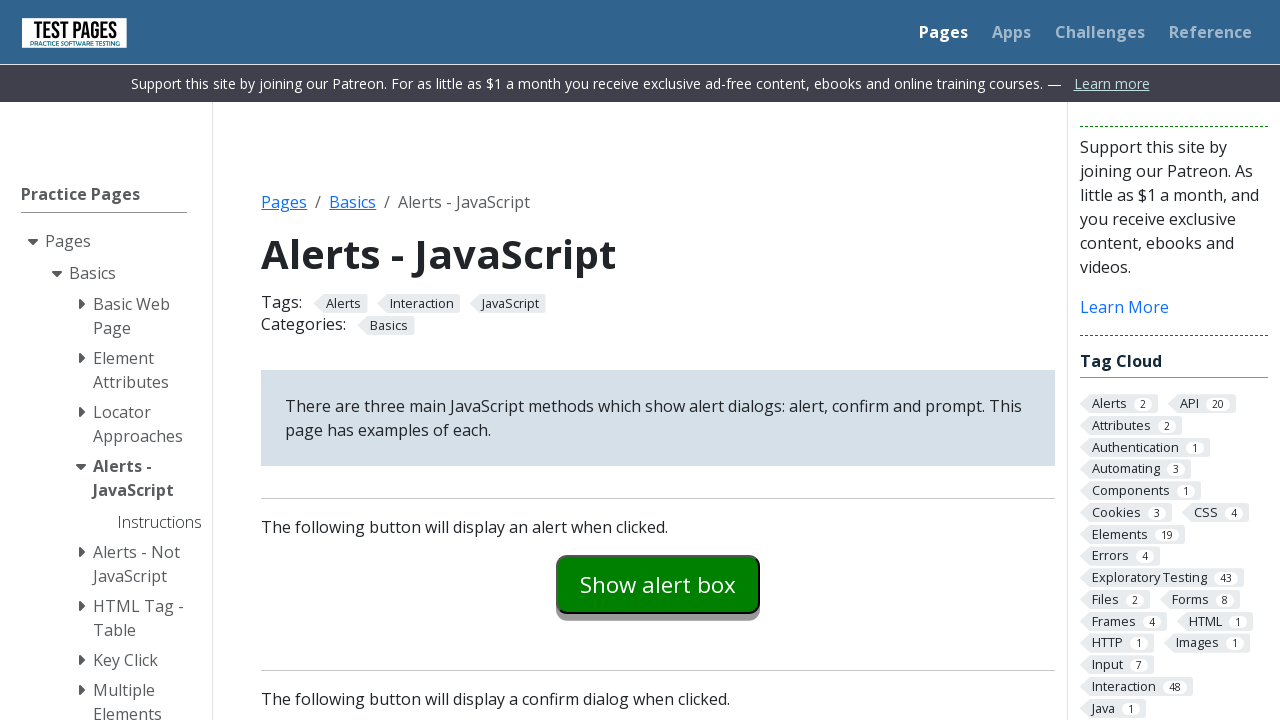

Set up dialog handler to accept prompt with text 'Ramisetti'
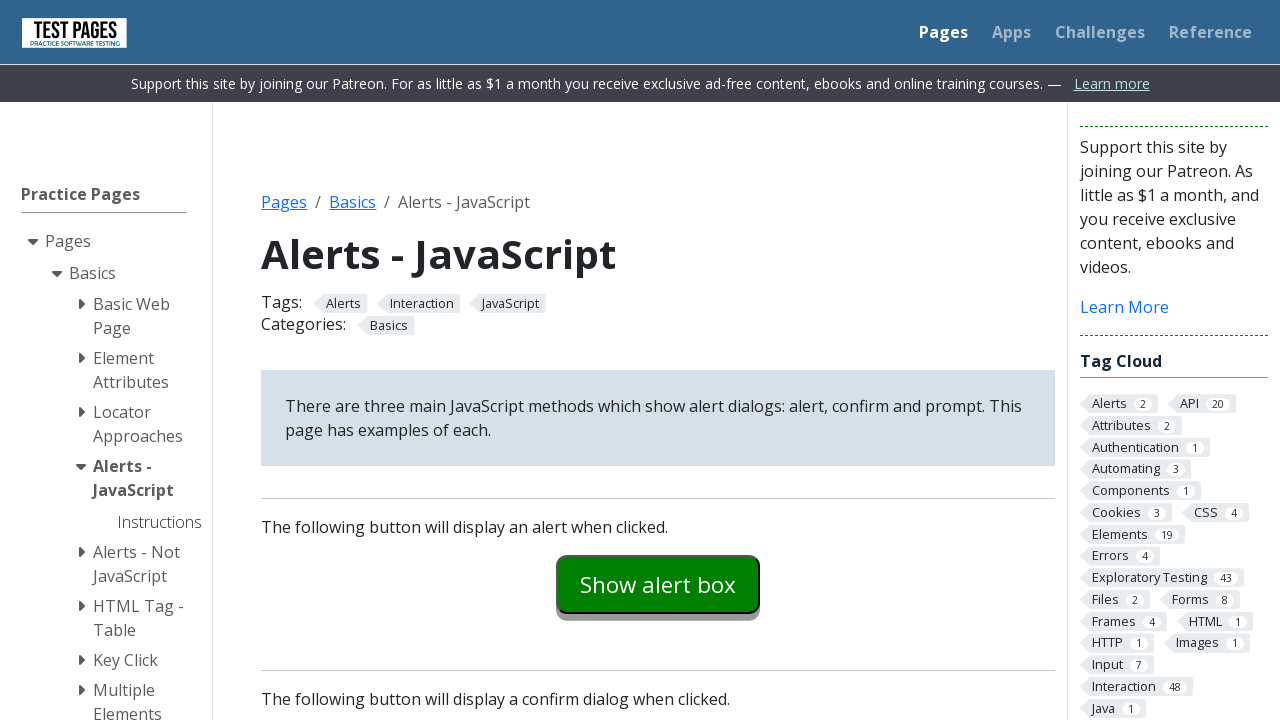

Clicked prompt example button at (658, 360) on #promptexample
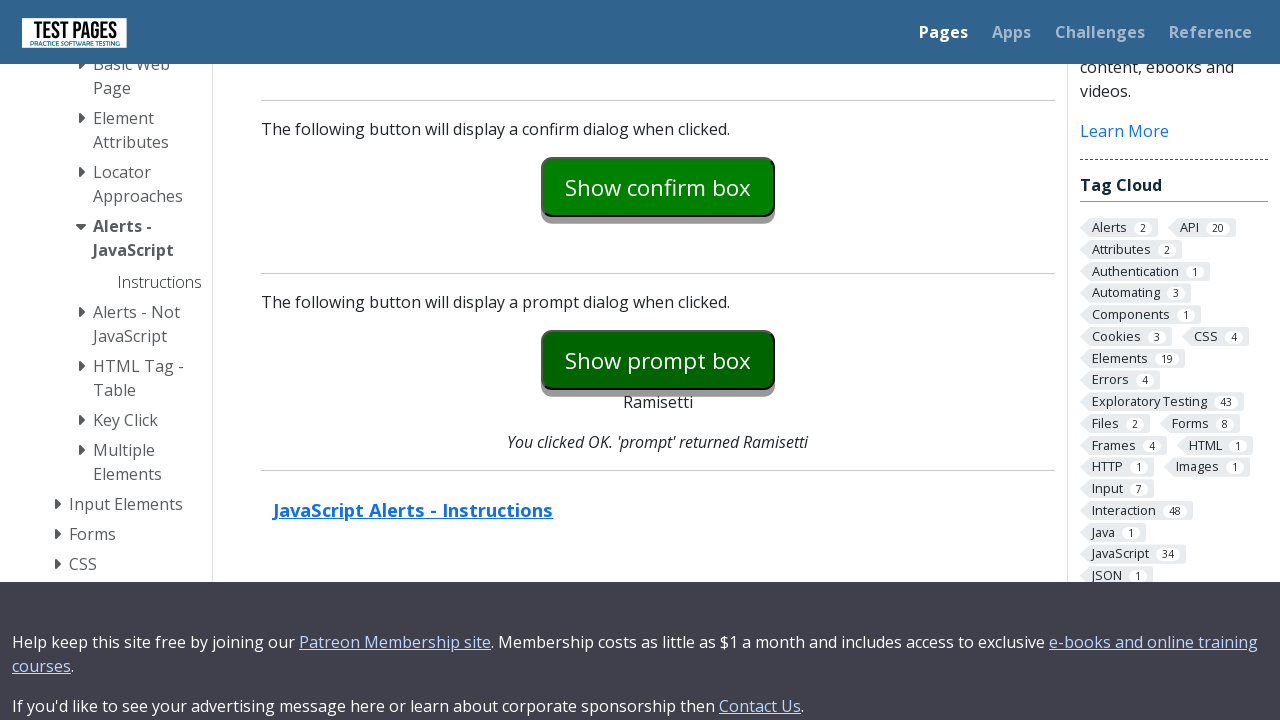

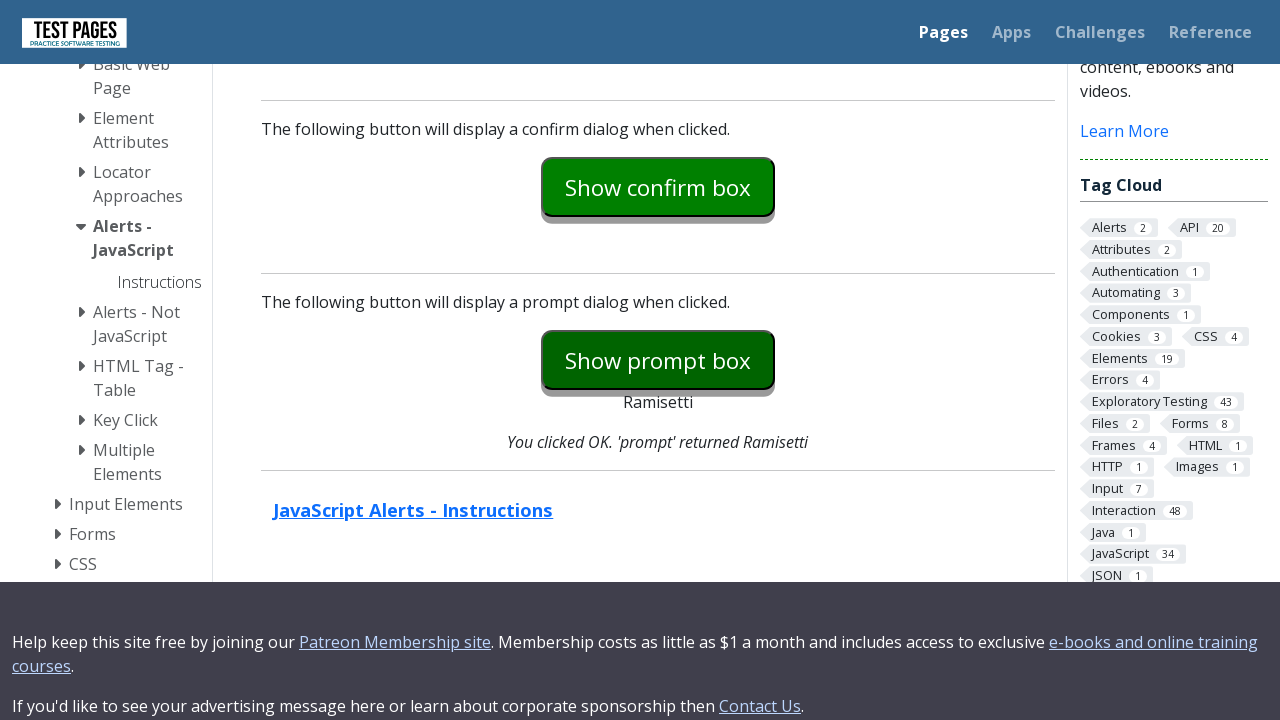